Tests a registration form by filling in first name, last name, and email fields, then submitting the form and verifying the success message.

Starting URL: http://suninjuly.github.io/registration1.html

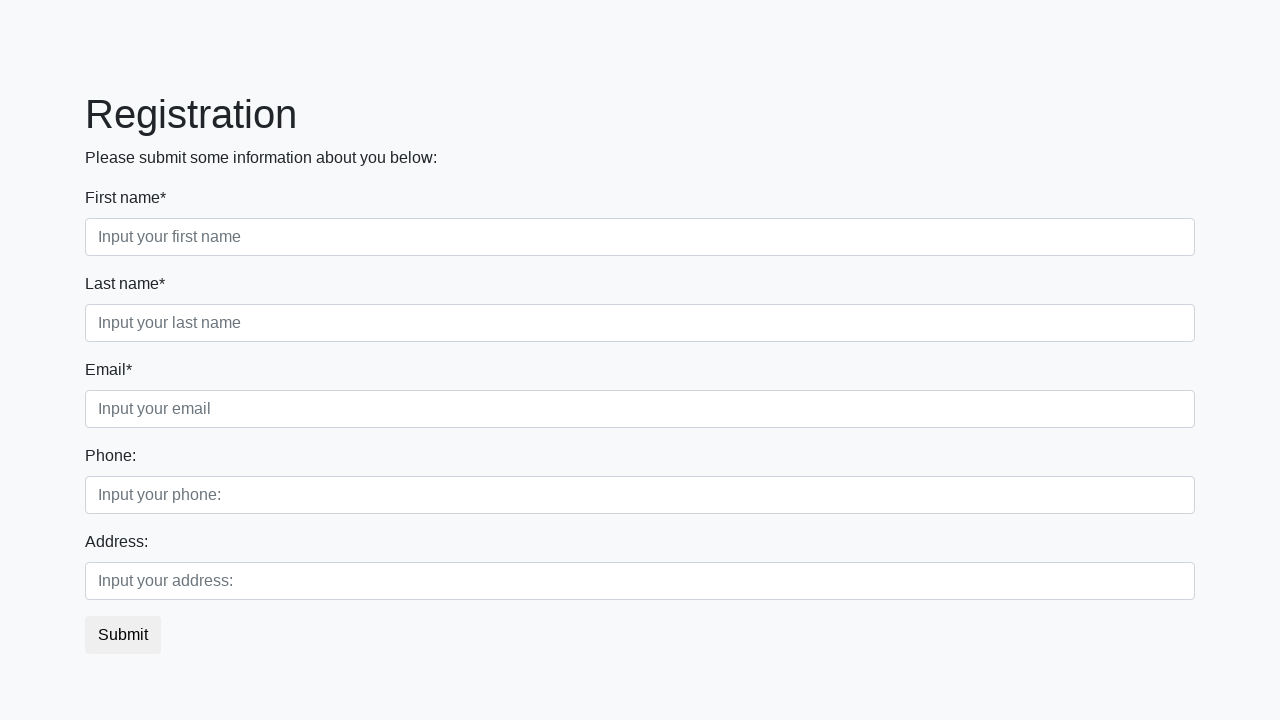

Filled first name field with 'Ivan' on [placeholder='Input your first name']
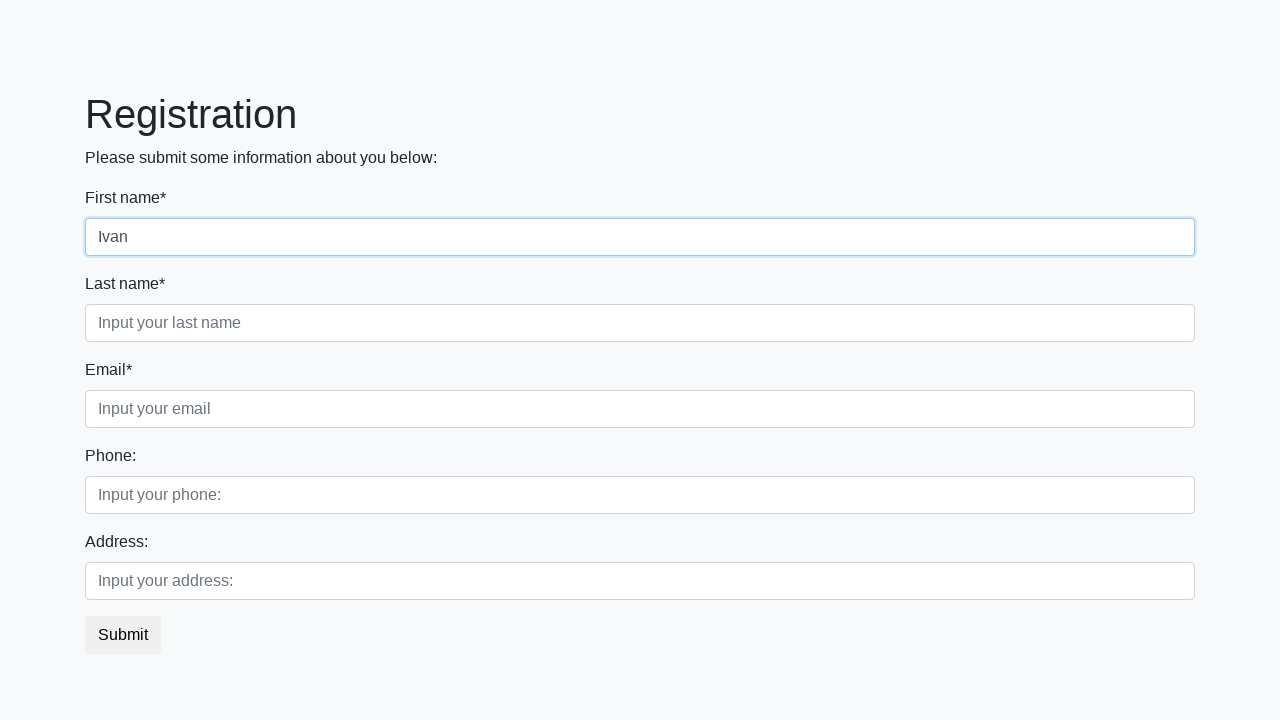

Filled last name field with 'Petrov' on [placeholder='Input your last name']
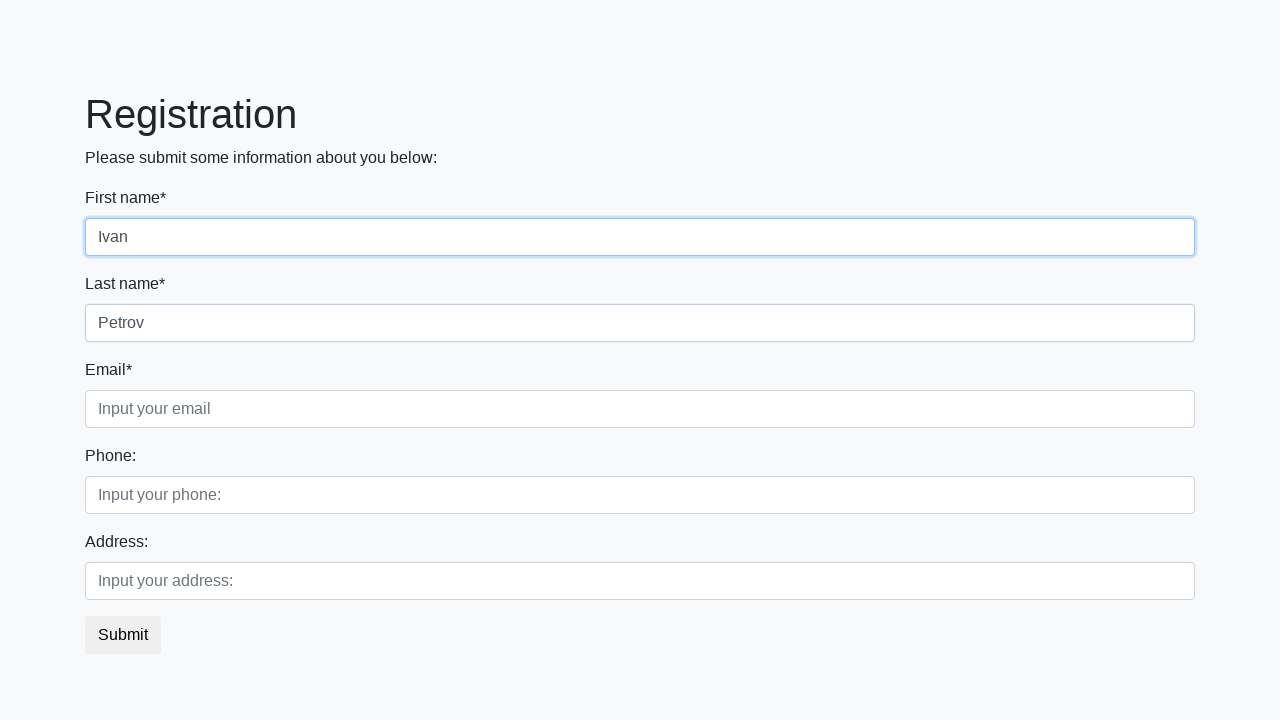

Filled email field with 'Smolensk' on [placeholder='Input your email']
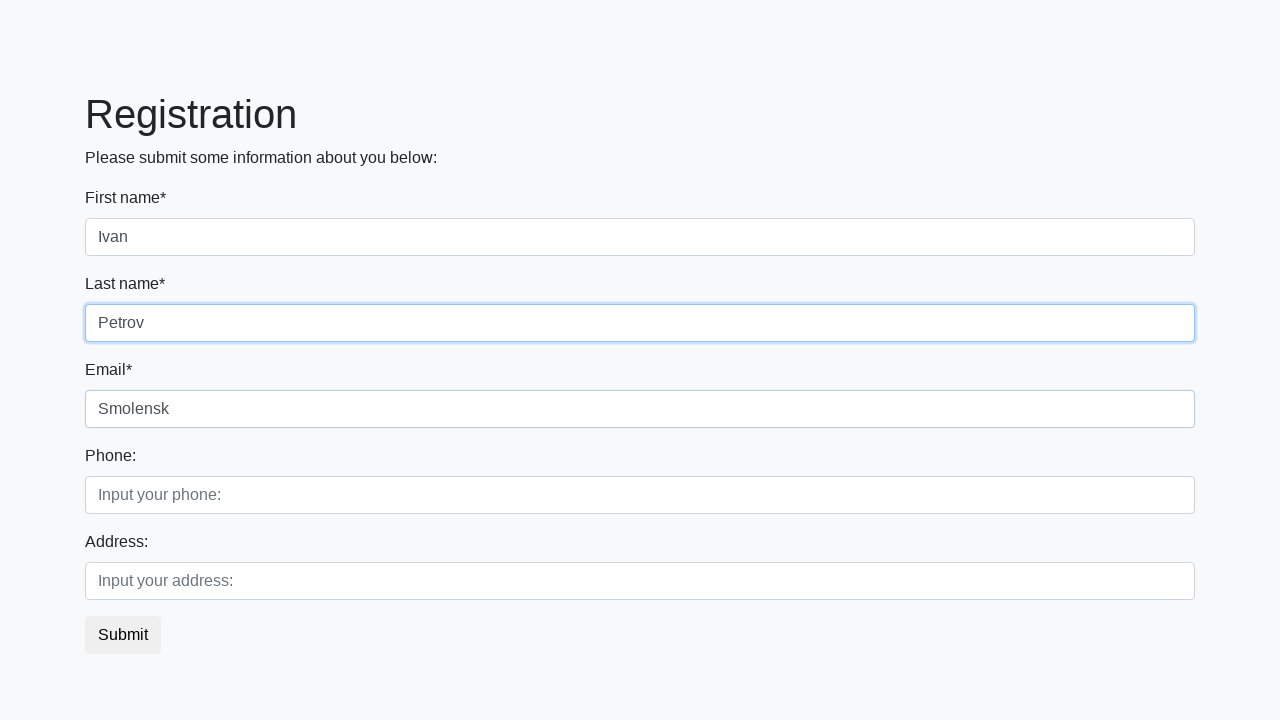

Clicked submit button at (123, 635) on button.btn
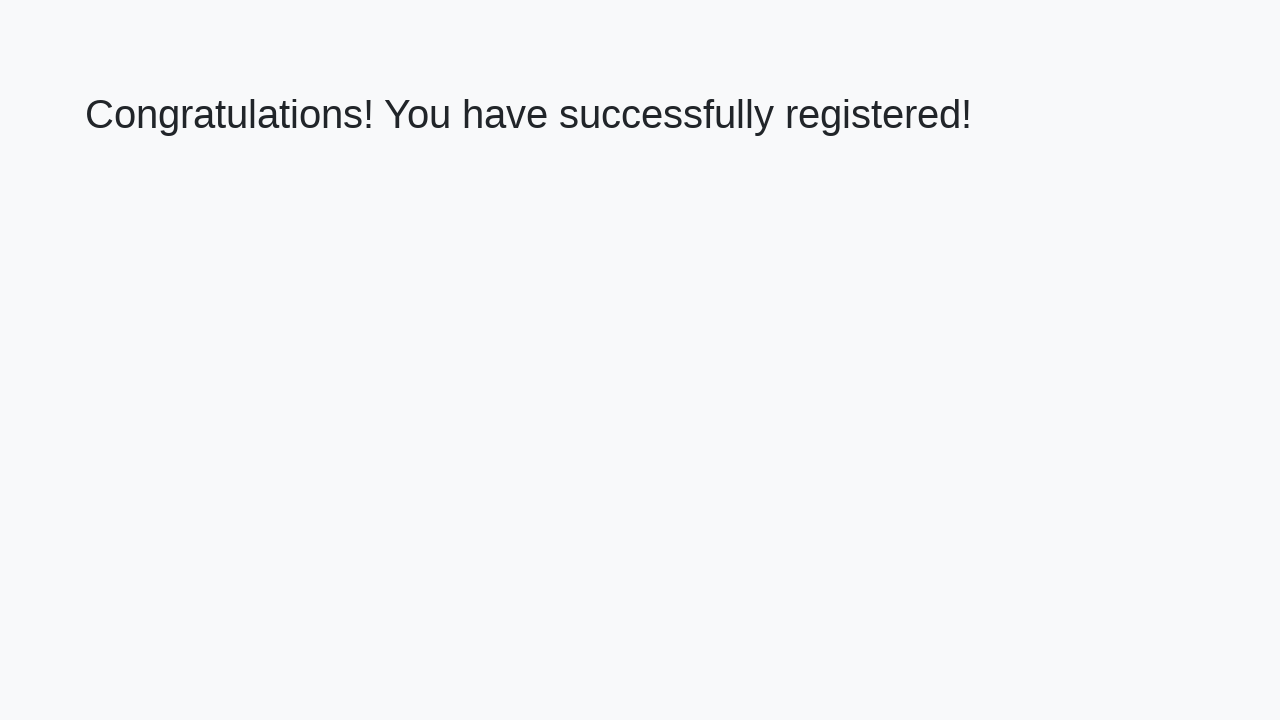

Success message element loaded
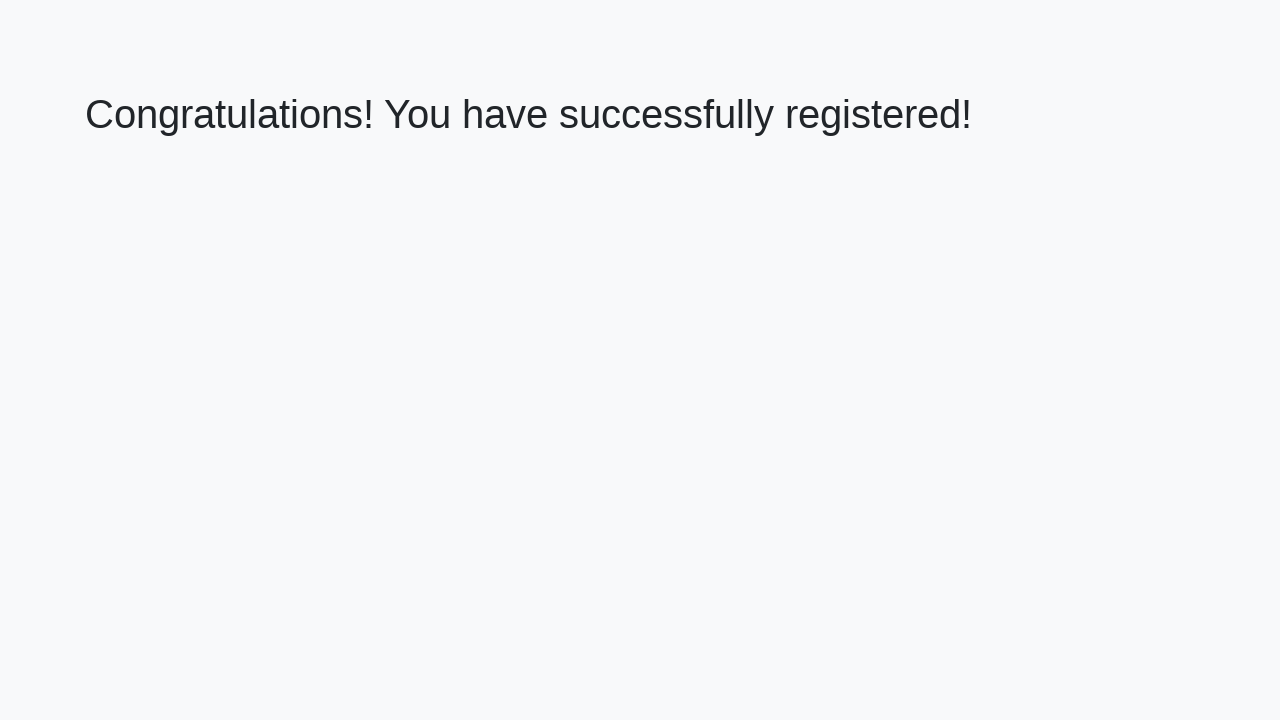

Retrieved success message text: 'Congratulations! You have successfully registered!'
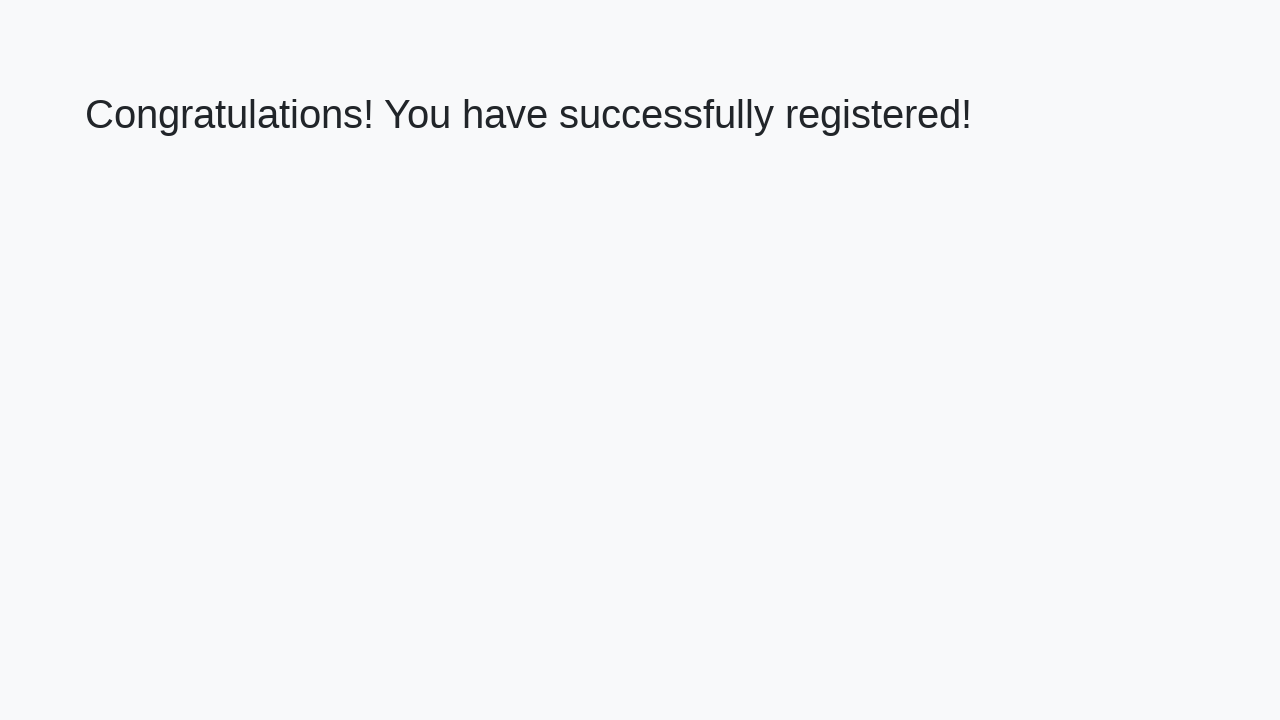

Verified success message matches expected text
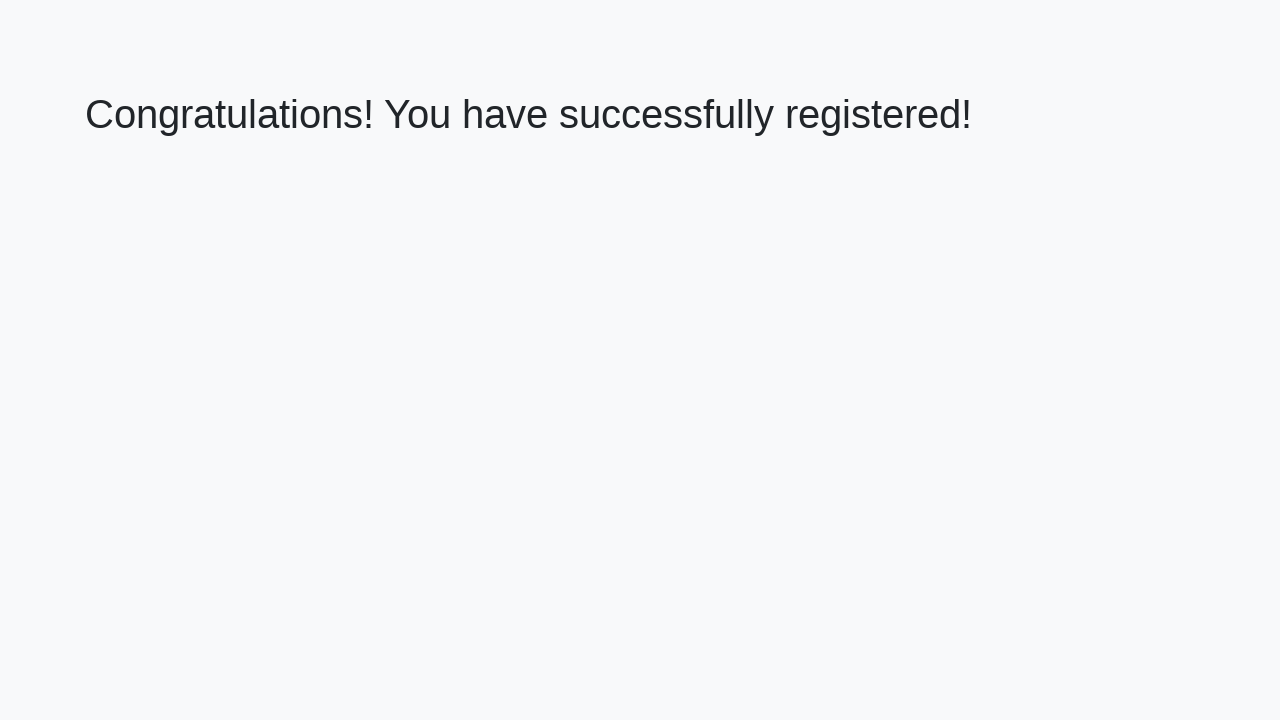

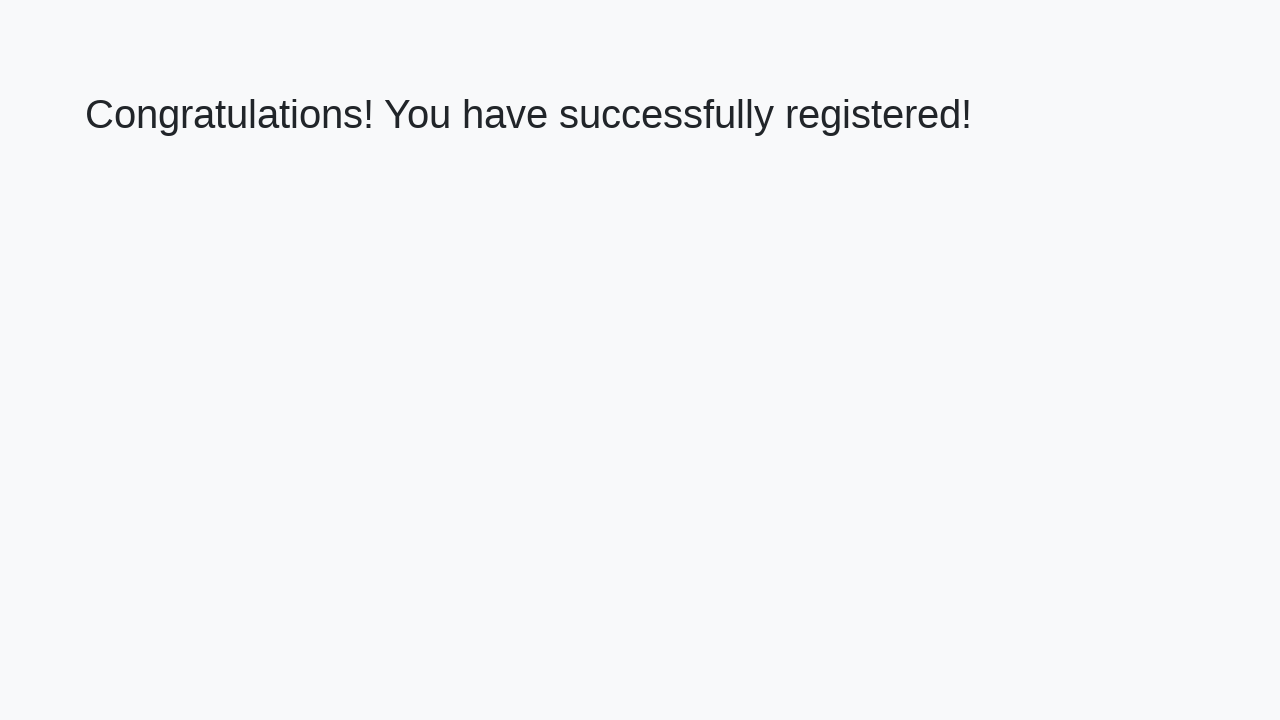